Tests the contact form submission by navigating to the Contact Us page, filling in name, email, and message fields, then clicking submit.

Starting URL: https://shopdemo-alex-hot.koyeb.app/

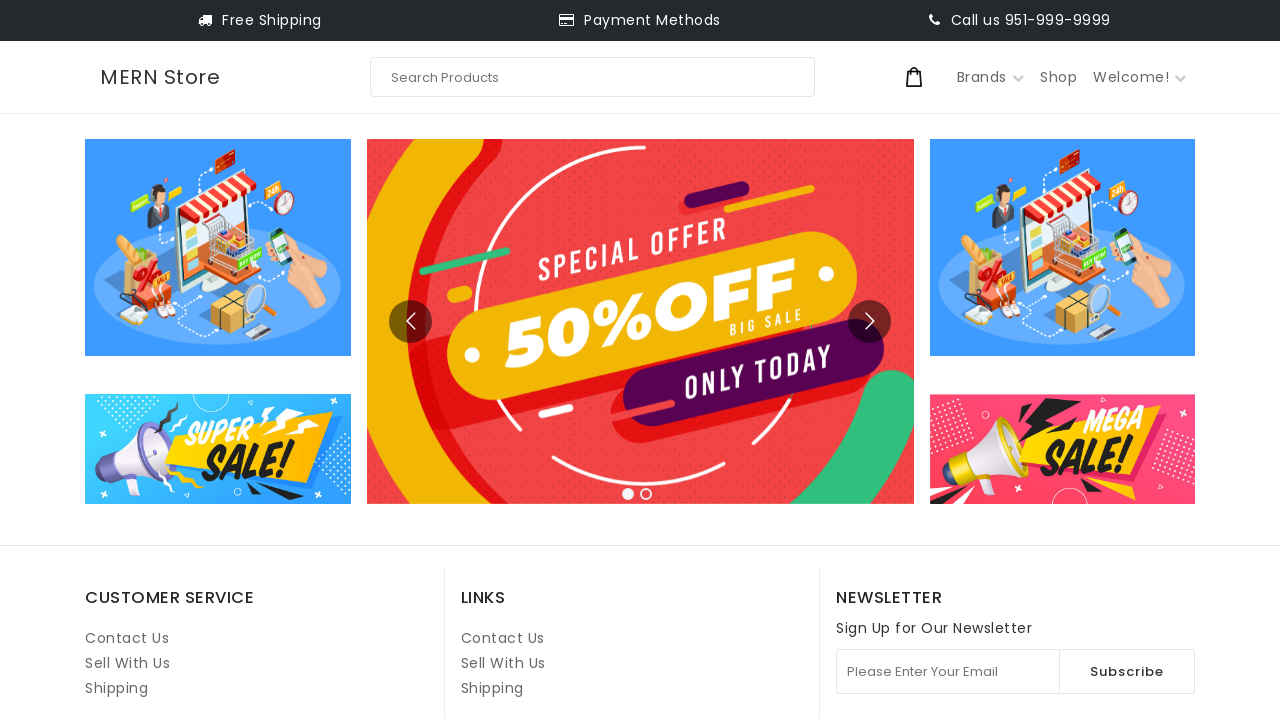

Clicked on Contact Us link at (503, 638) on internal:role=link[name="Contact Us"i] >> nth=1
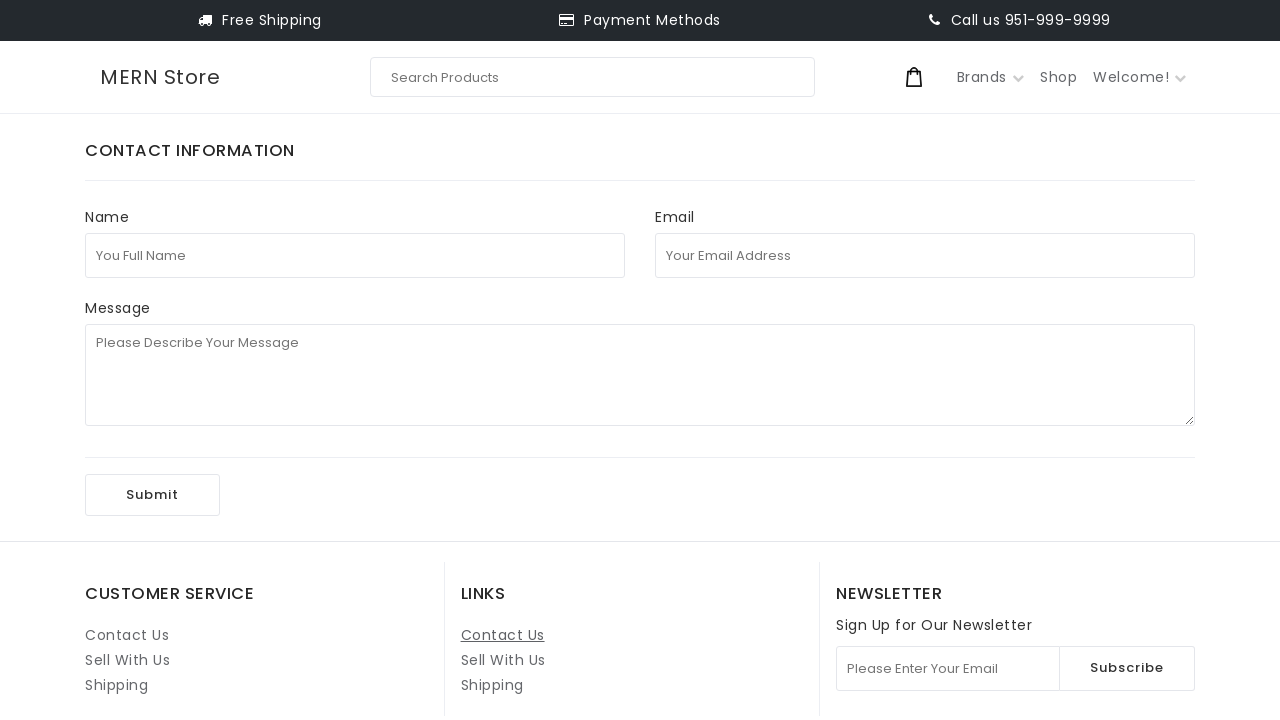

Clicked on full name field at (355, 255) on internal:attr=[placeholder="You Full Name"i]
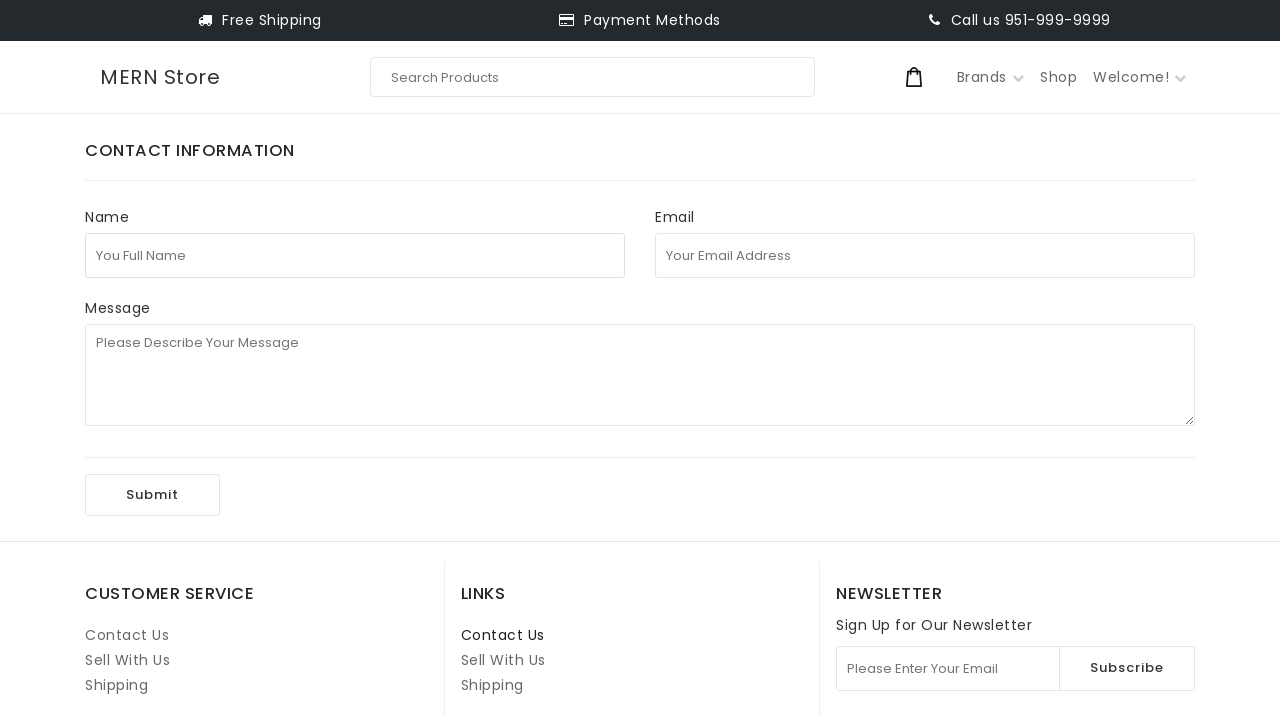

Filled full name field with 'John Martinez' on internal:attr=[placeholder="You Full Name"i]
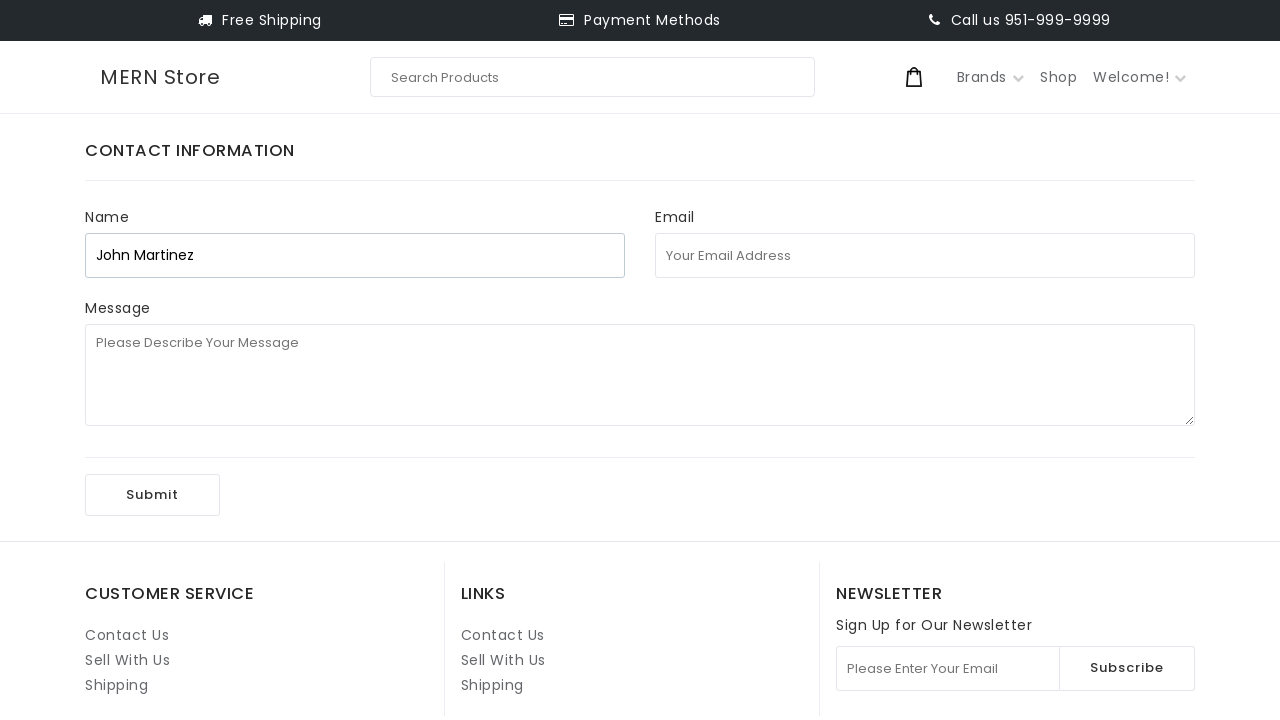

Clicked on email address field at (925, 255) on internal:attr=[placeholder="Your Email Address"i]
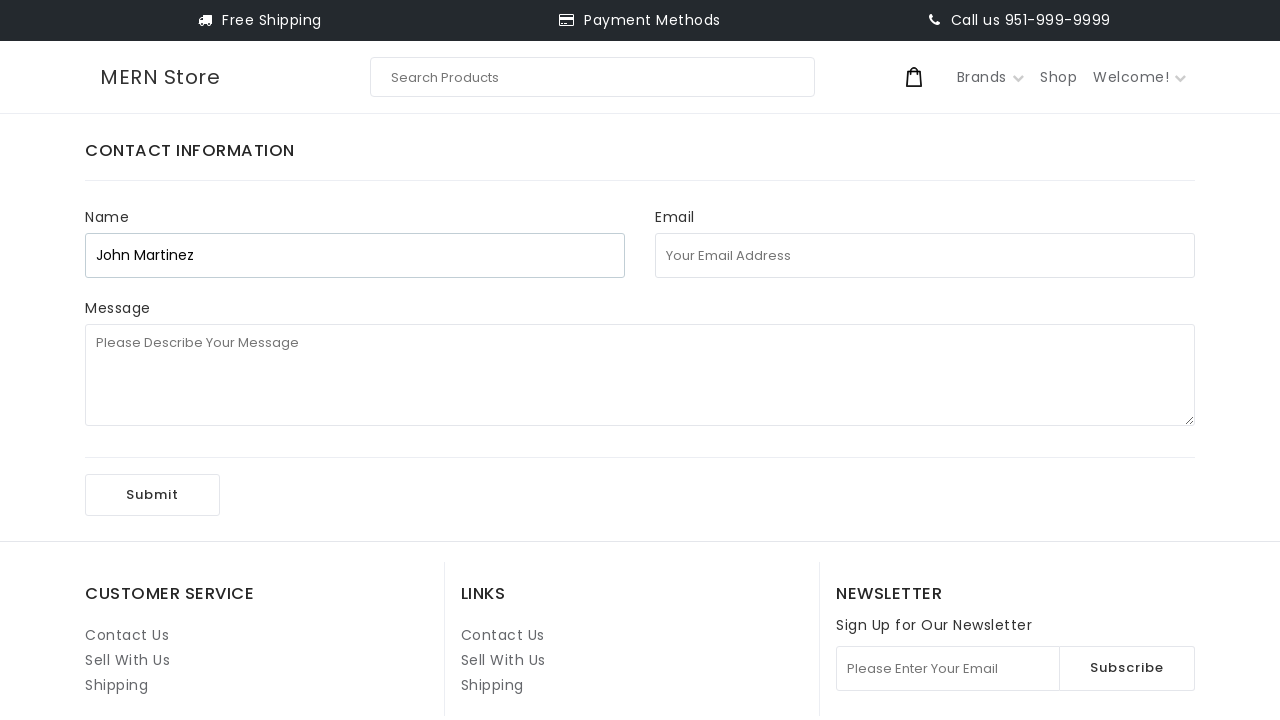

Filled email address field with 'john.martinez@example.com' on internal:attr=[placeholder="Your Email Address"i]
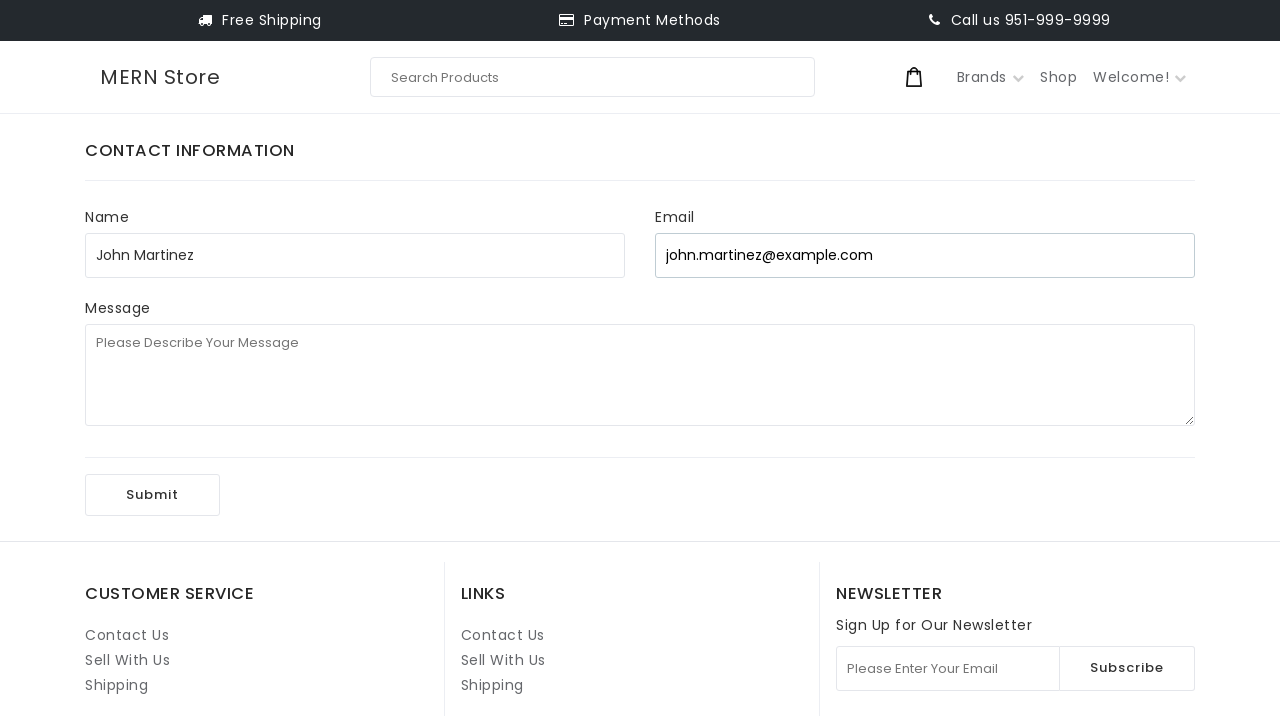

Clicked on message field at (640, 375) on internal:attr=[placeholder="Please Describe Your Message"i]
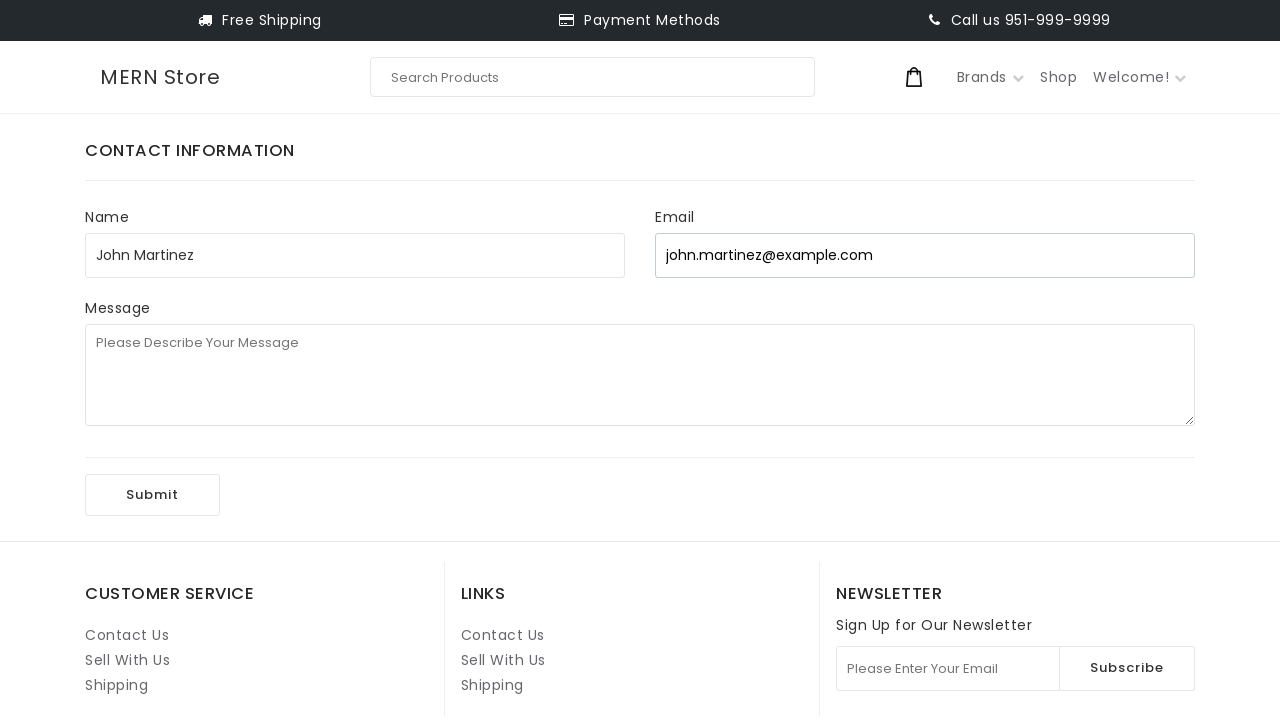

Filled message field with product inquiry on internal:attr=[placeholder="Please Describe Your Message"i]
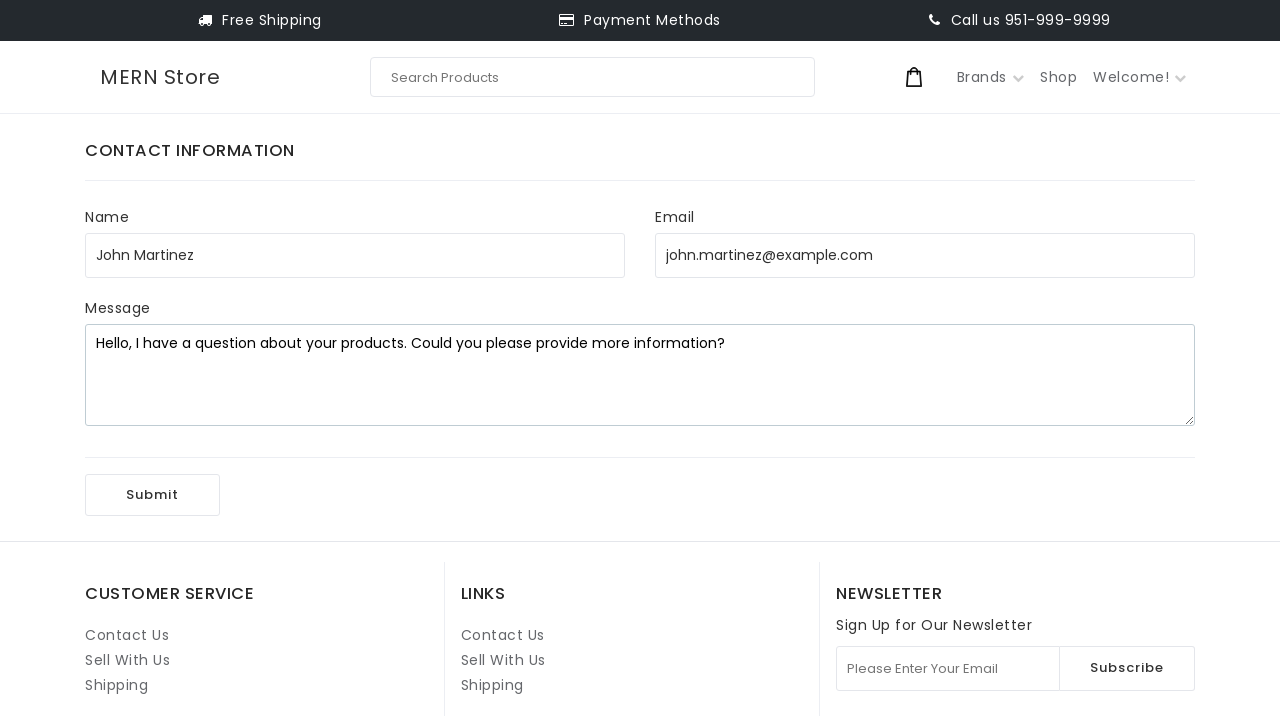

Clicked Submit button to submit contact form at (152, 495) on internal:role=button[name="Submit"i]
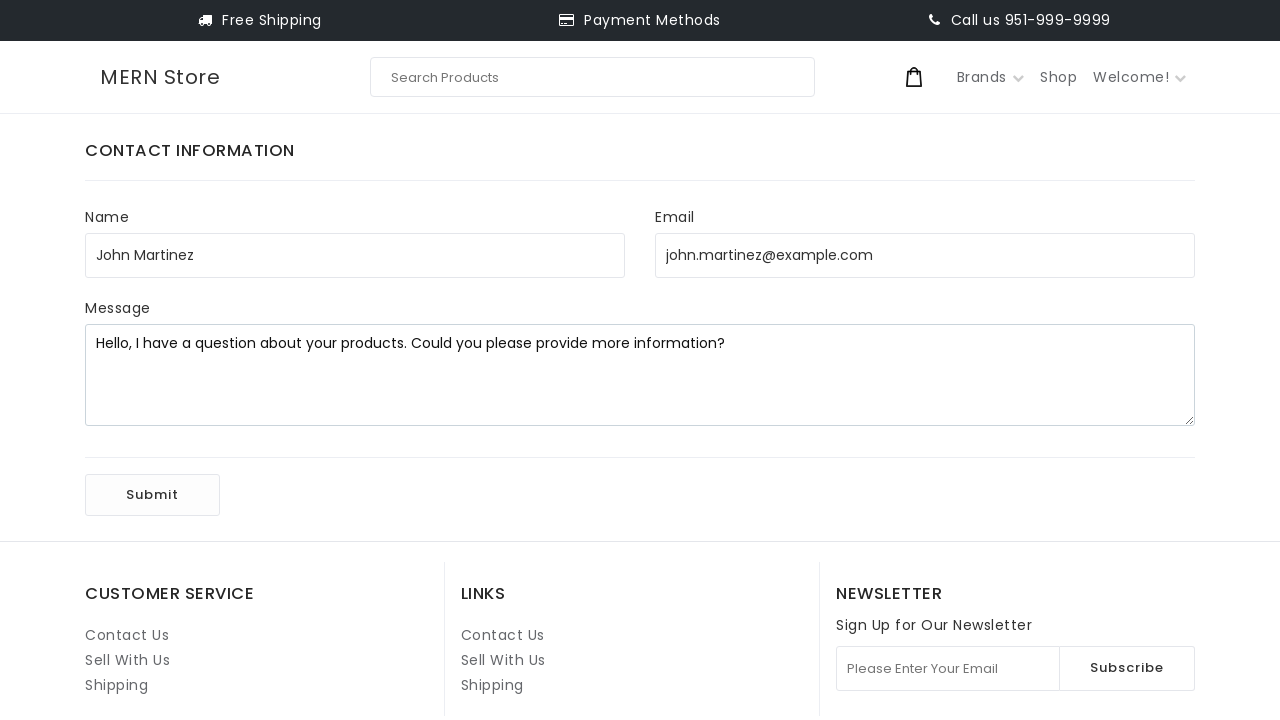

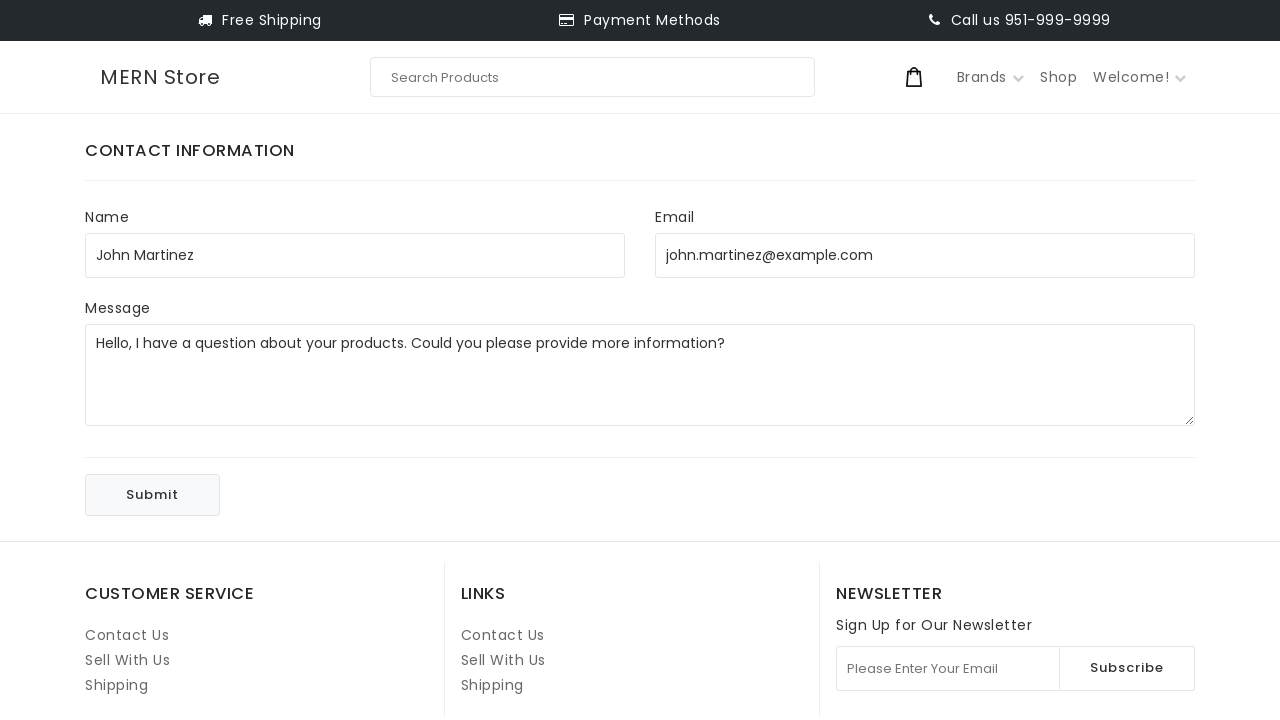